Tests form validation on a contact/registration form by entering invalid and valid name and email inputs, verifying that appropriate validation messages are displayed or hidden based on input correctness.

Starting URL: https://sia0.github.io/Apni-Dukaan/

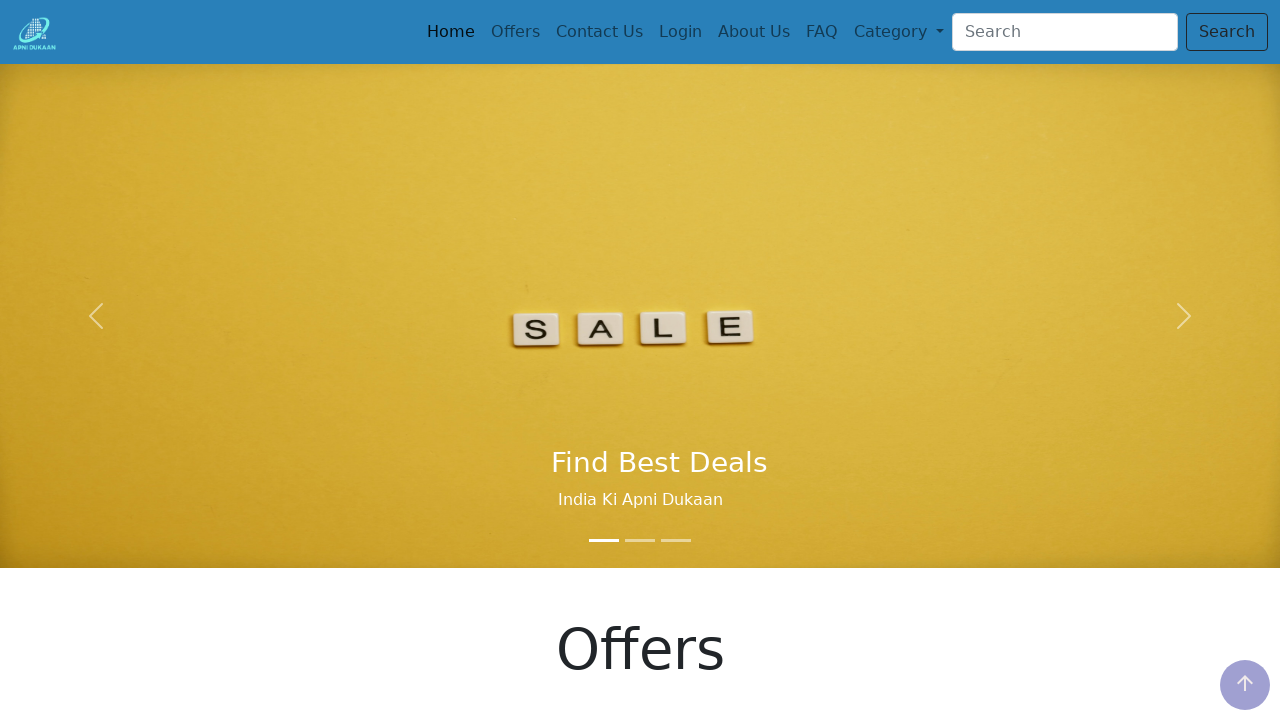

Clicked on third navigation item to navigate to form at (599, 32) on .nav-item:nth-child(3) > .nav-link
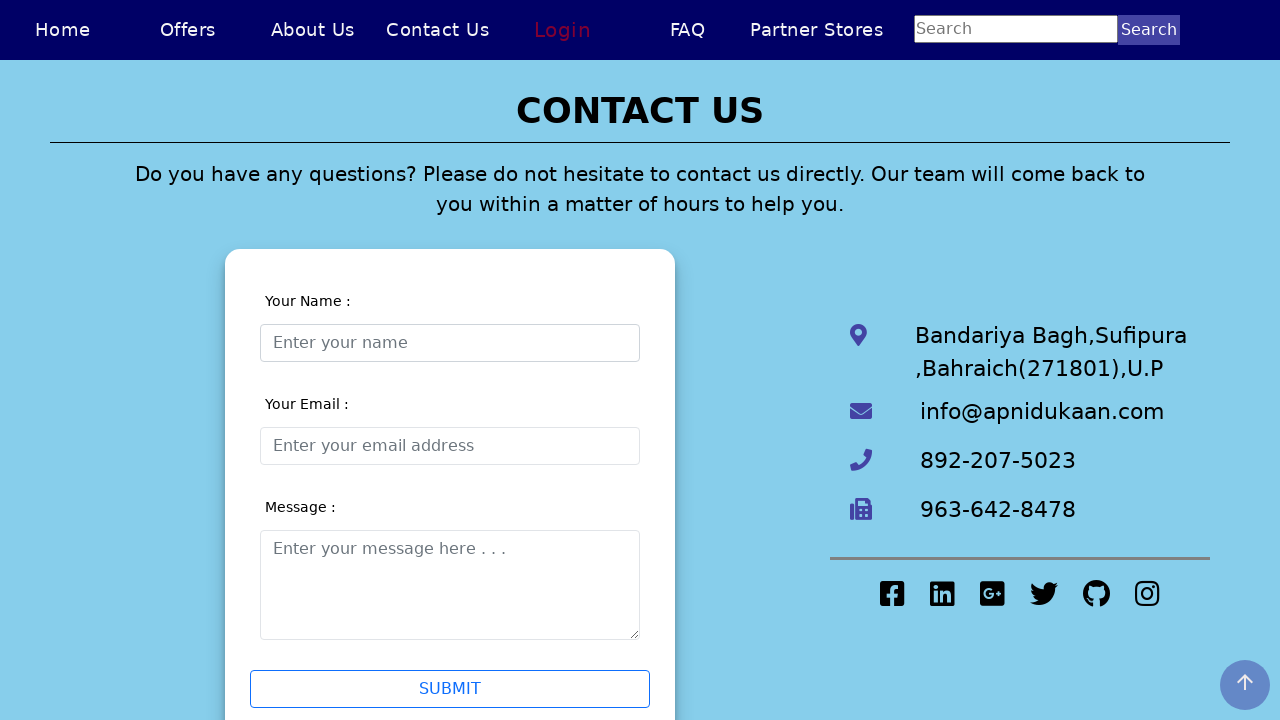

Clicked on name input field at (450, 342) on #validationCustom01
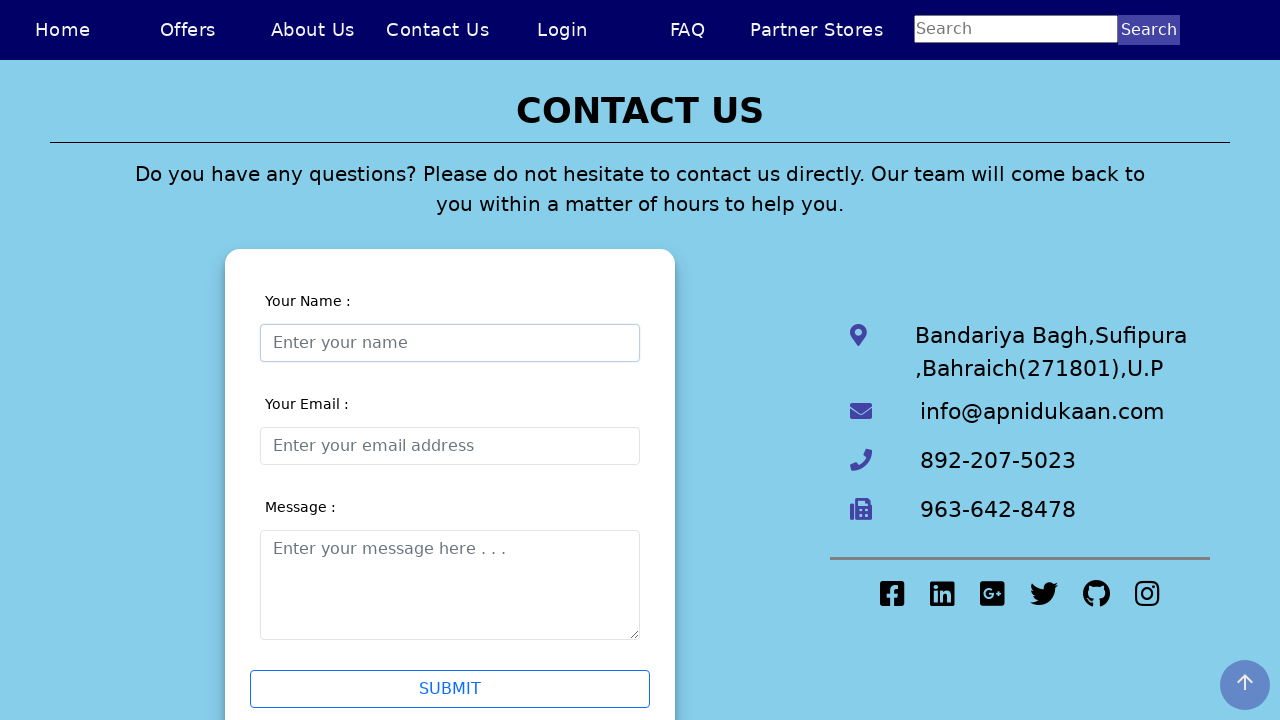

Entered invalid name 'Sia Chong Perng5' containing a number on #validationCustom01
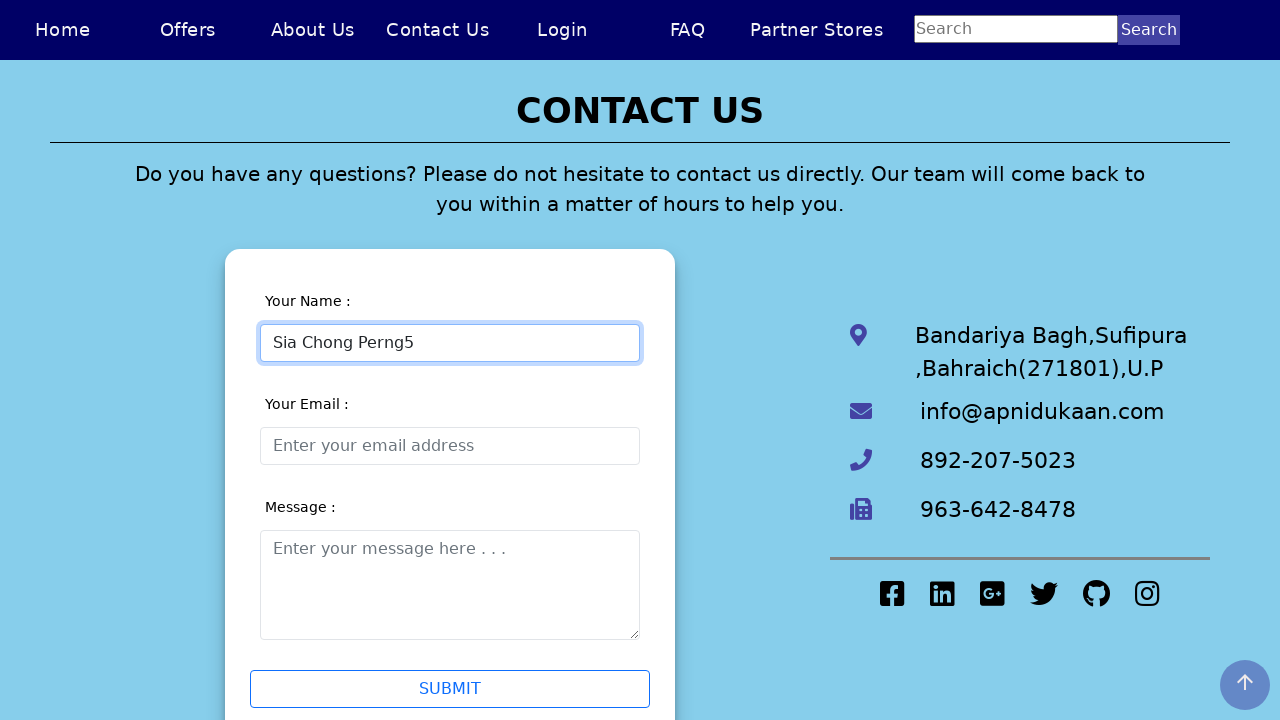

Clicked on email field to trigger validation on name input at (450, 446) on #validationCustom02
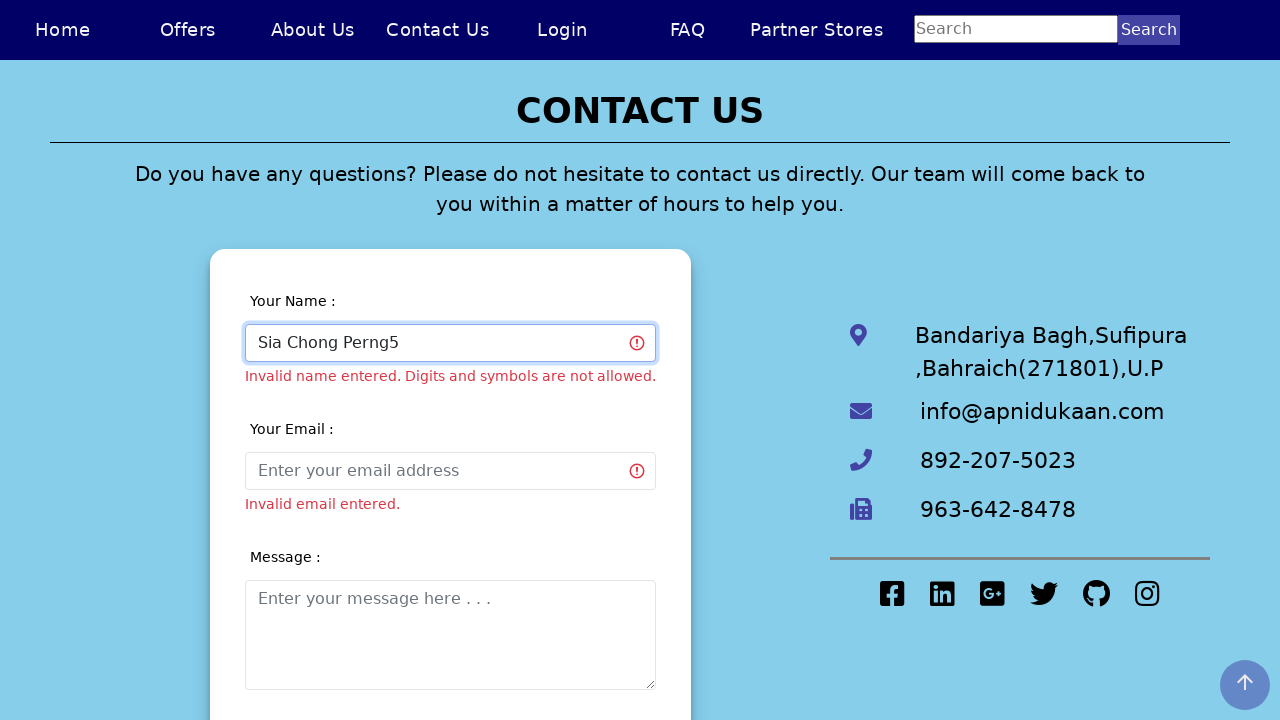

Clicked elsewhere to trigger name field validation at (450, 466) on .input-container:nth-child(2)
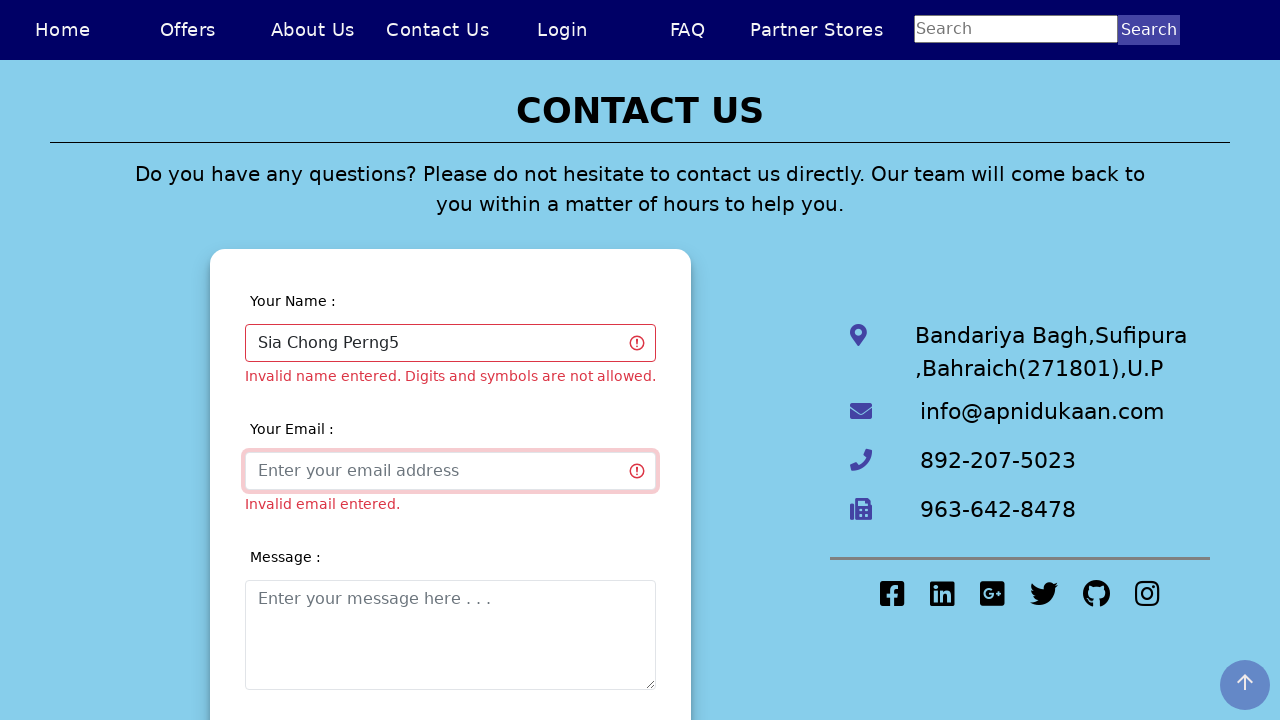

Verified invalid name validation message is displayed
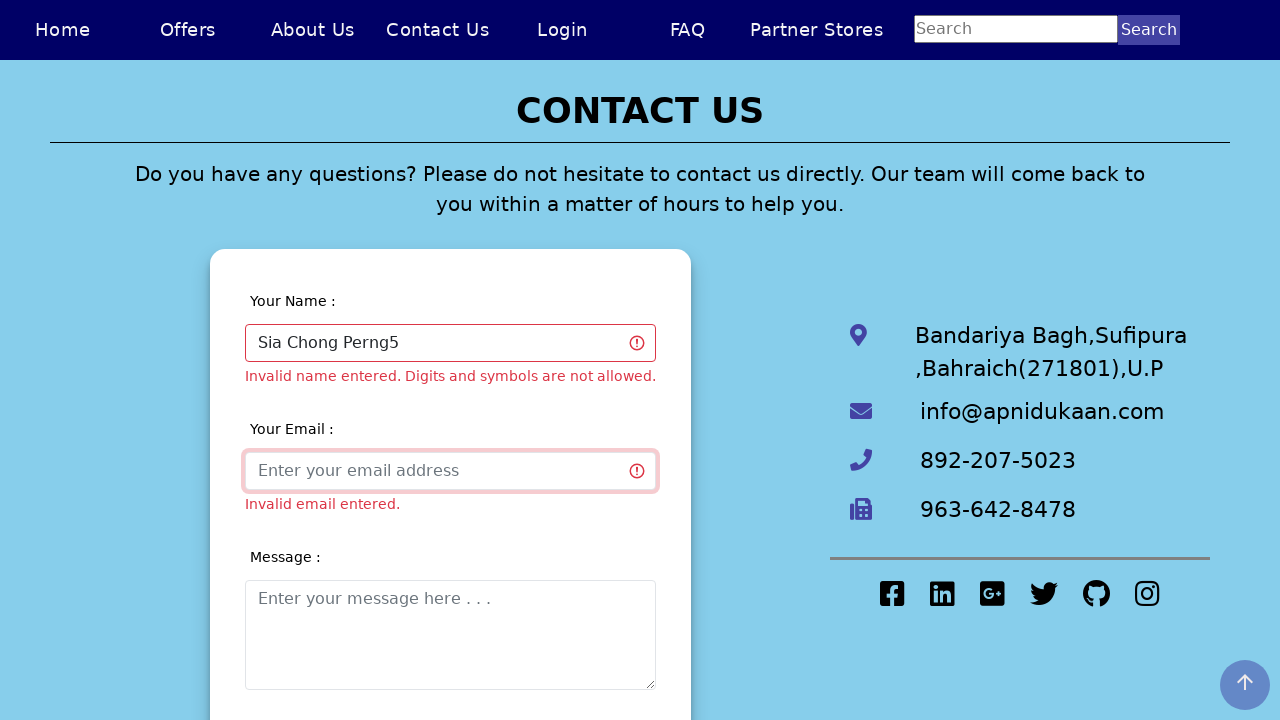

Clicked on name field to prepare for correction at (450, 342) on #validationCustom01
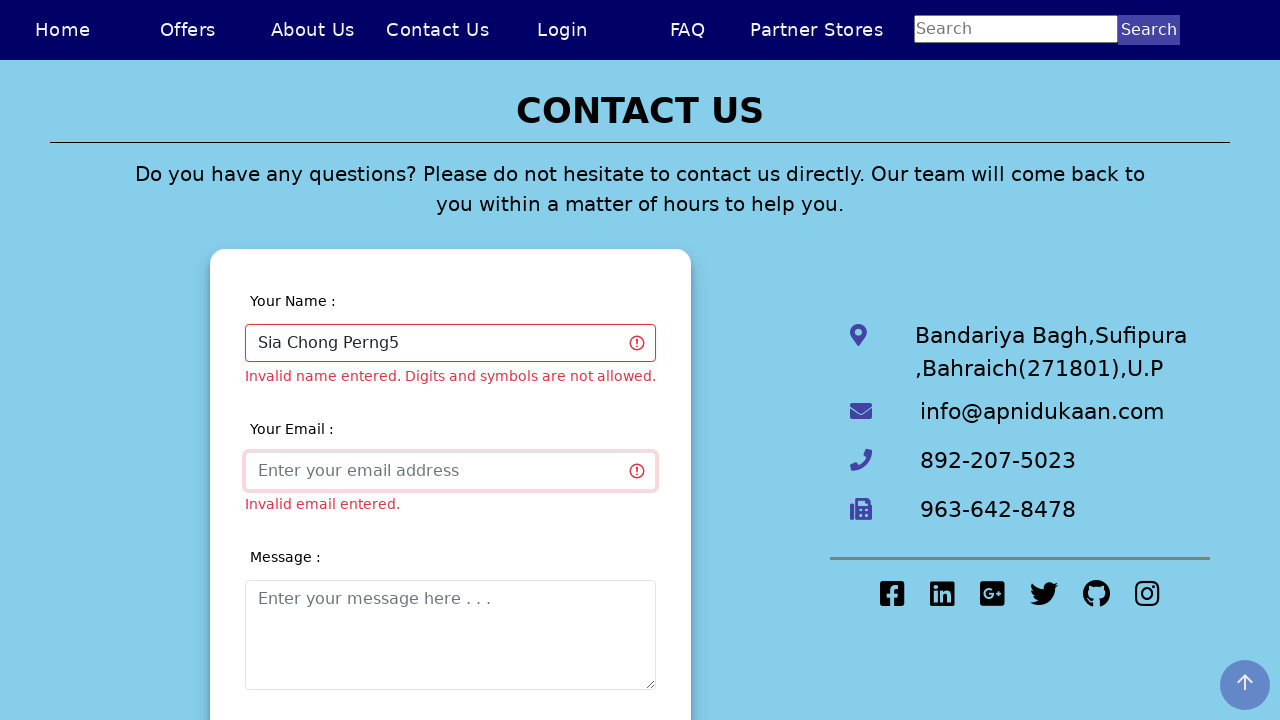

Entered valid name 'Sia Chong Perng' without numbers on #validationCustom01
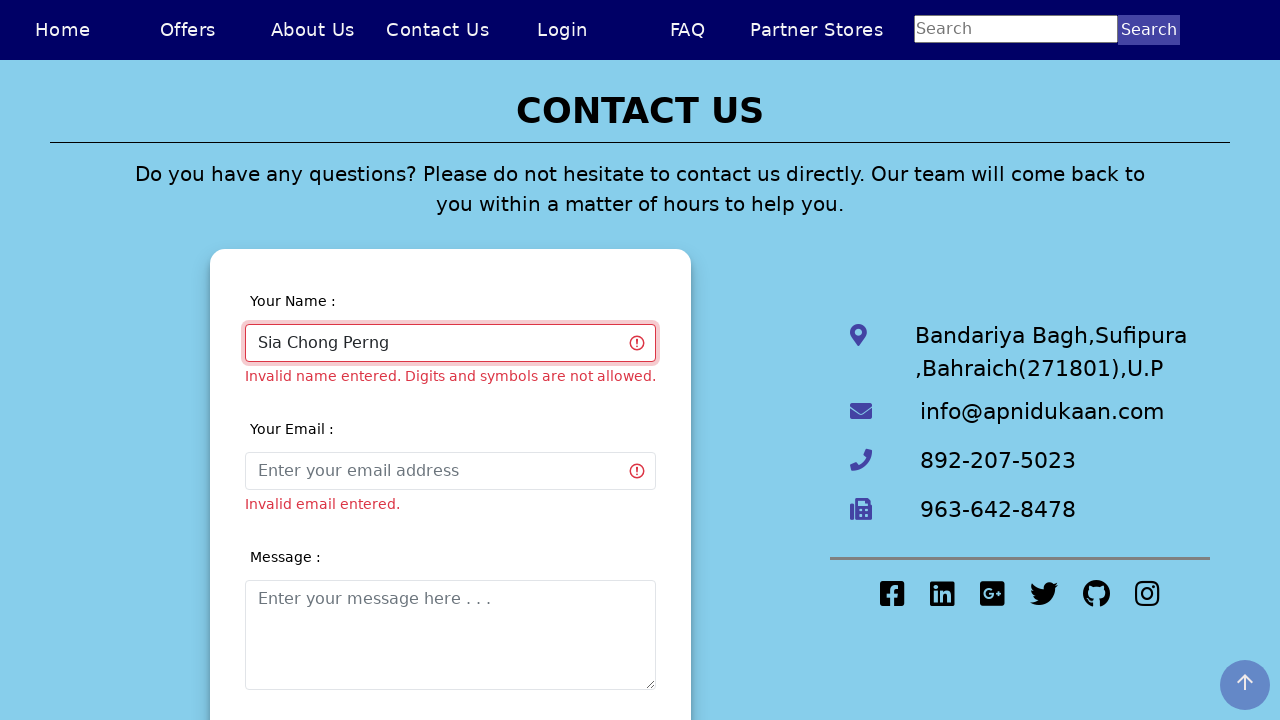

Clicked on email field to trigger validation on corrected name at (450, 470) on #validationCustom02
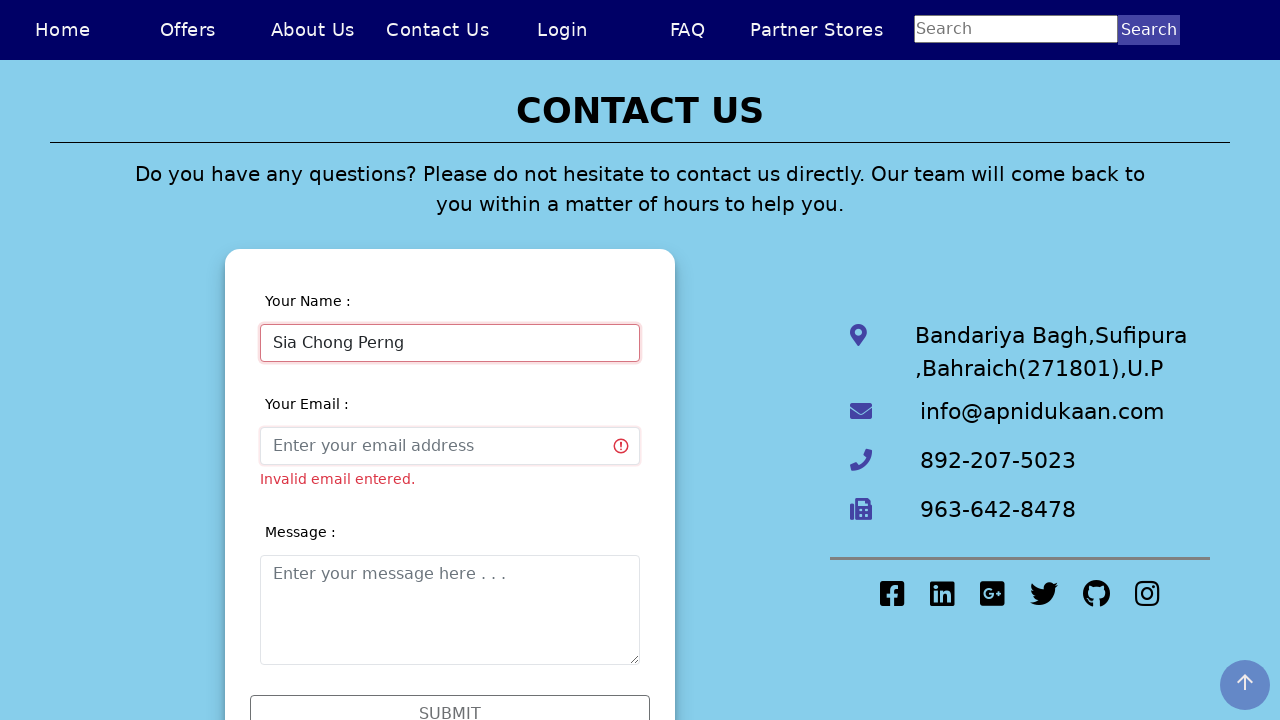

Clicked elsewhere to validate corrected name field at (450, 440) on .input-container:nth-child(2)
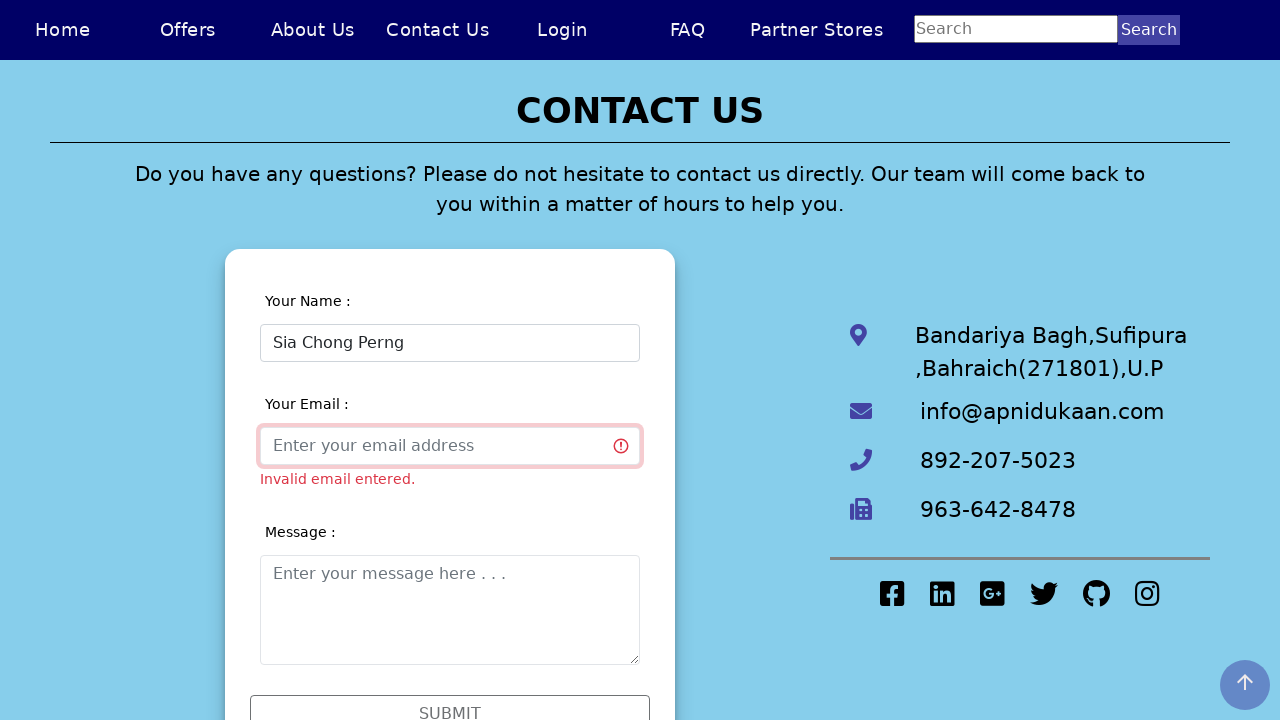

Clicked on email field to enter invalid email at (450, 446) on #validationCustom02
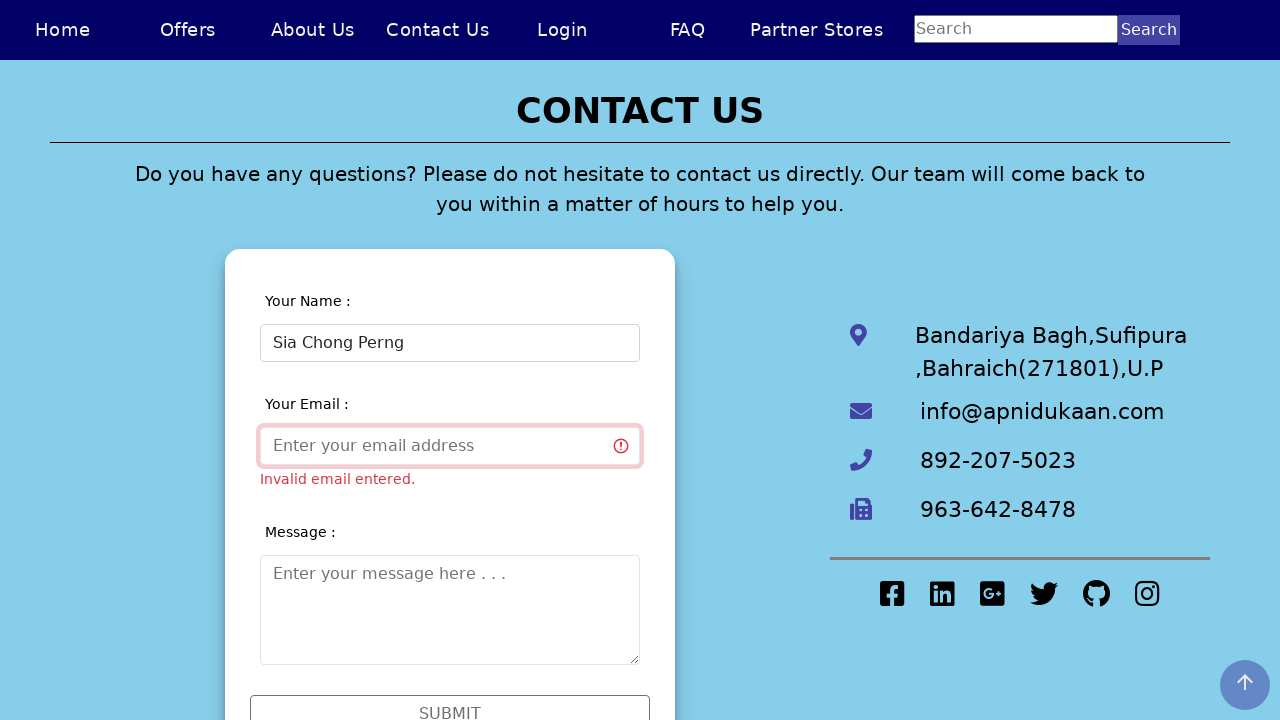

Entered invalid email 'chongperngsia' without domain on #validationCustom02
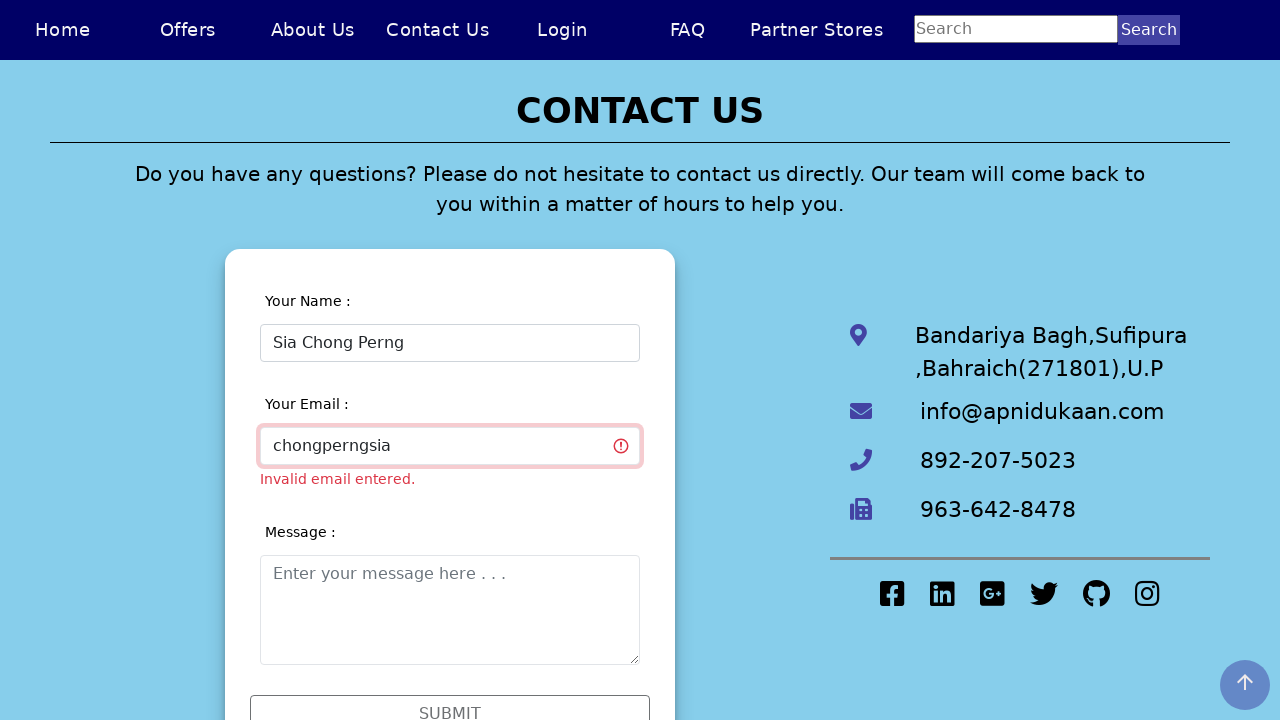

Clicked elsewhere to trigger validation on invalid email at (450, 440) on .input-container:nth-child(2)
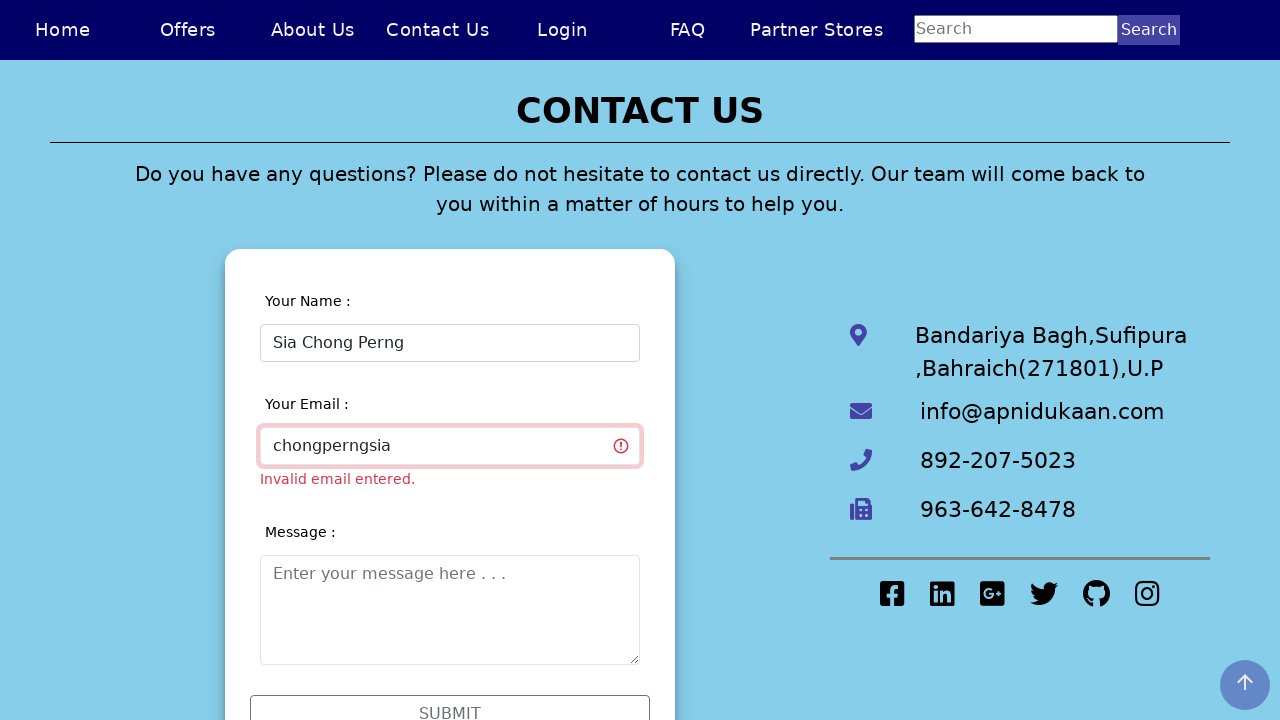

Clicked on email field again to correct the input at (450, 446) on #validationCustom02
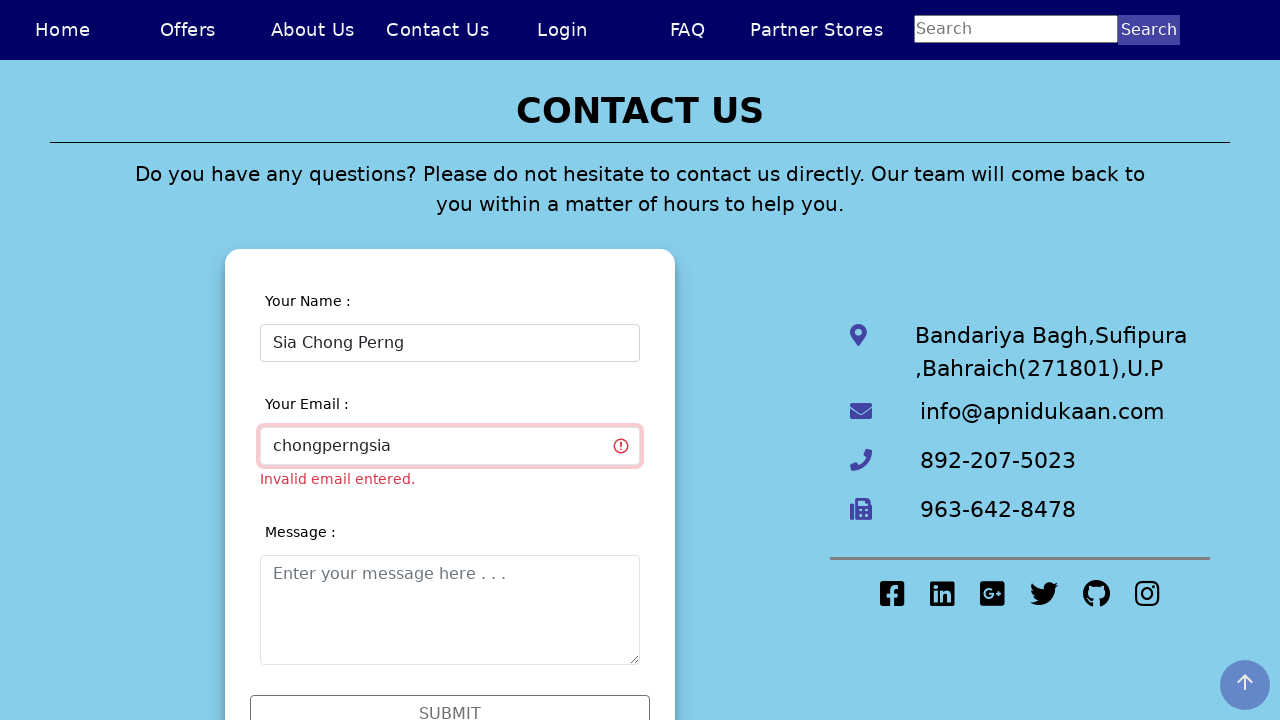

Entered partially valid email 'chongperngsia@hotmail' without extension on #validationCustom02
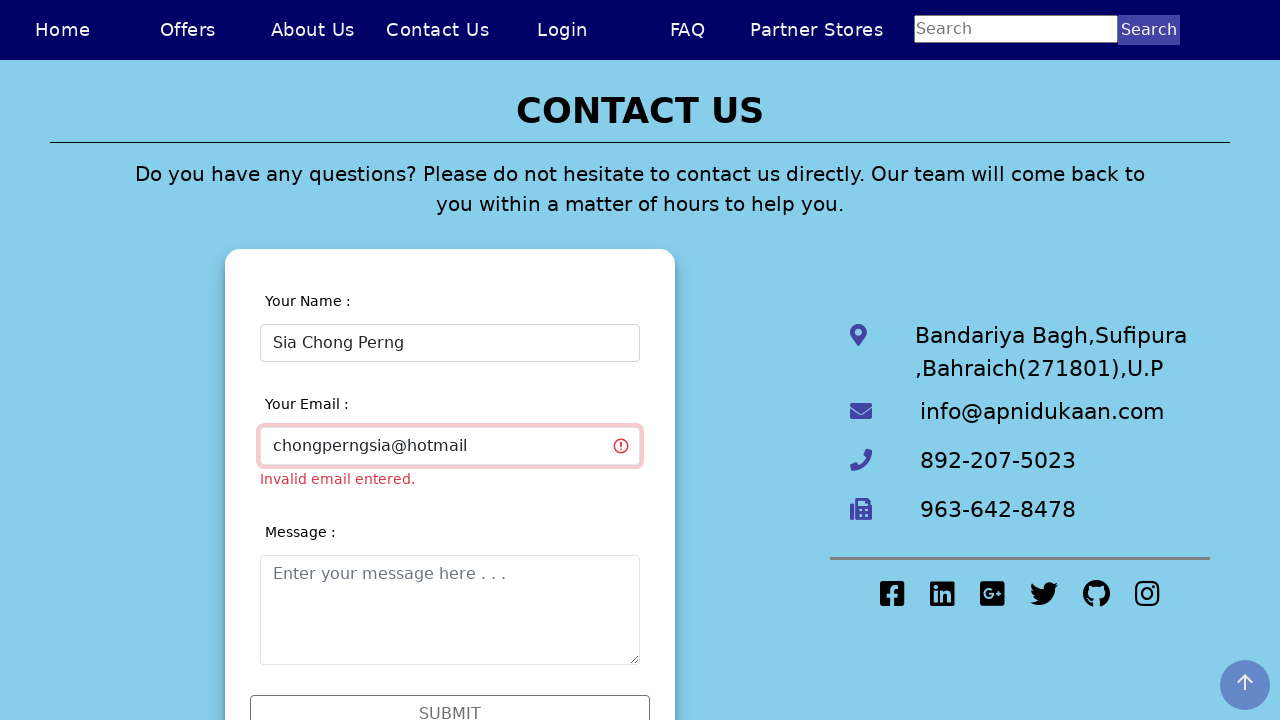

Clicked elsewhere to trigger validation on partial email at (450, 440) on .input-container:nth-child(2)
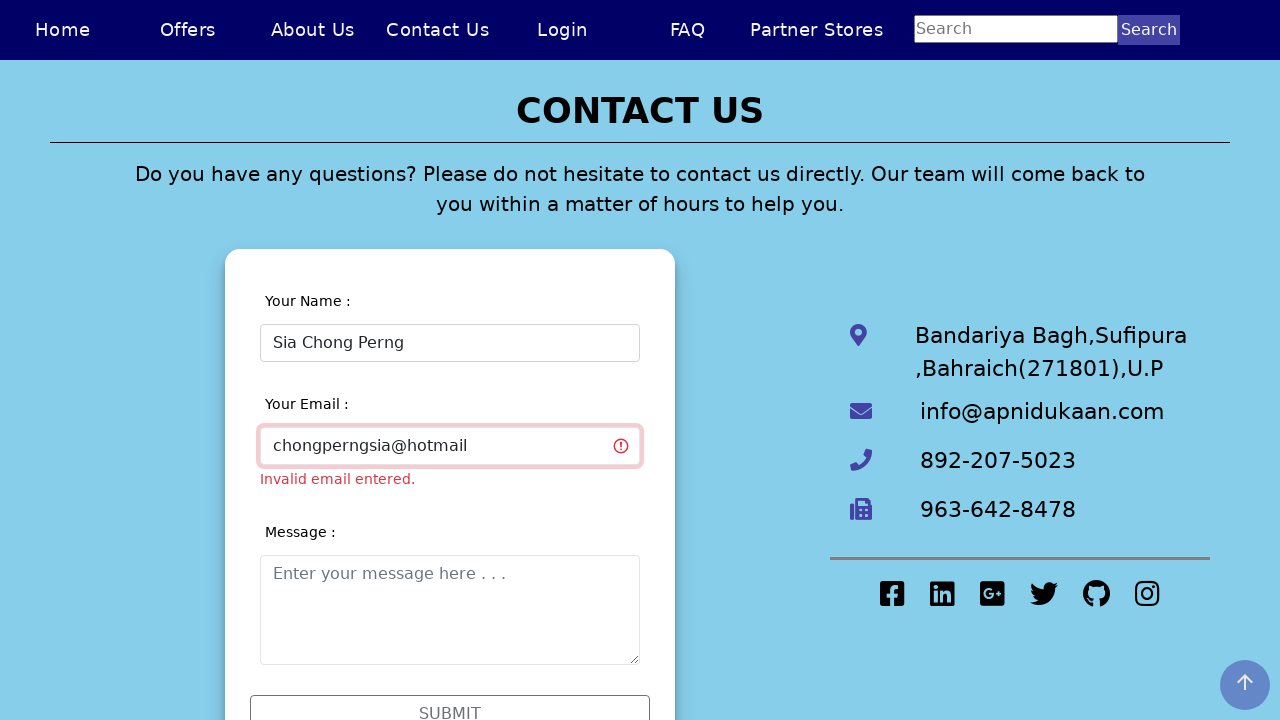

Clicked on email field again to complete the email address at (450, 446) on #validationCustom02
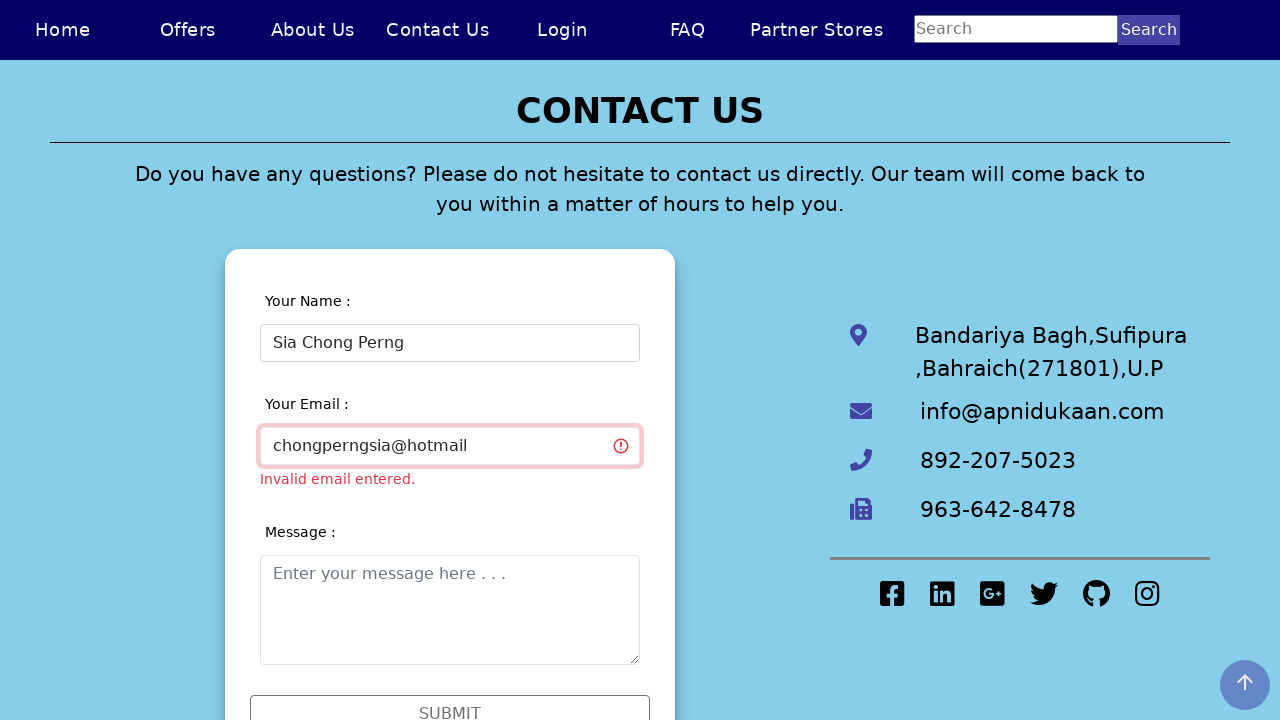

Entered valid email 'chongperngsia@hotmail.com' with complete domain on #validationCustom02
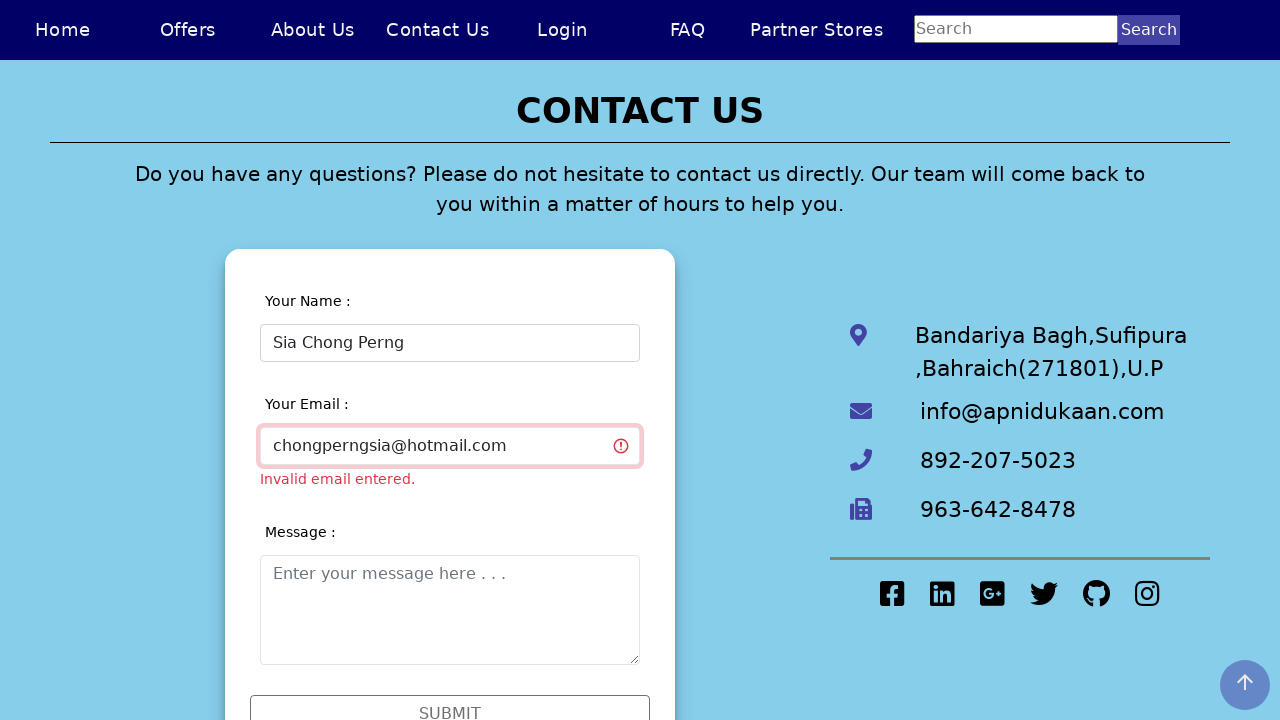

Clicked on next field to trigger validation on email input at (450, 610) on #validationCustom03
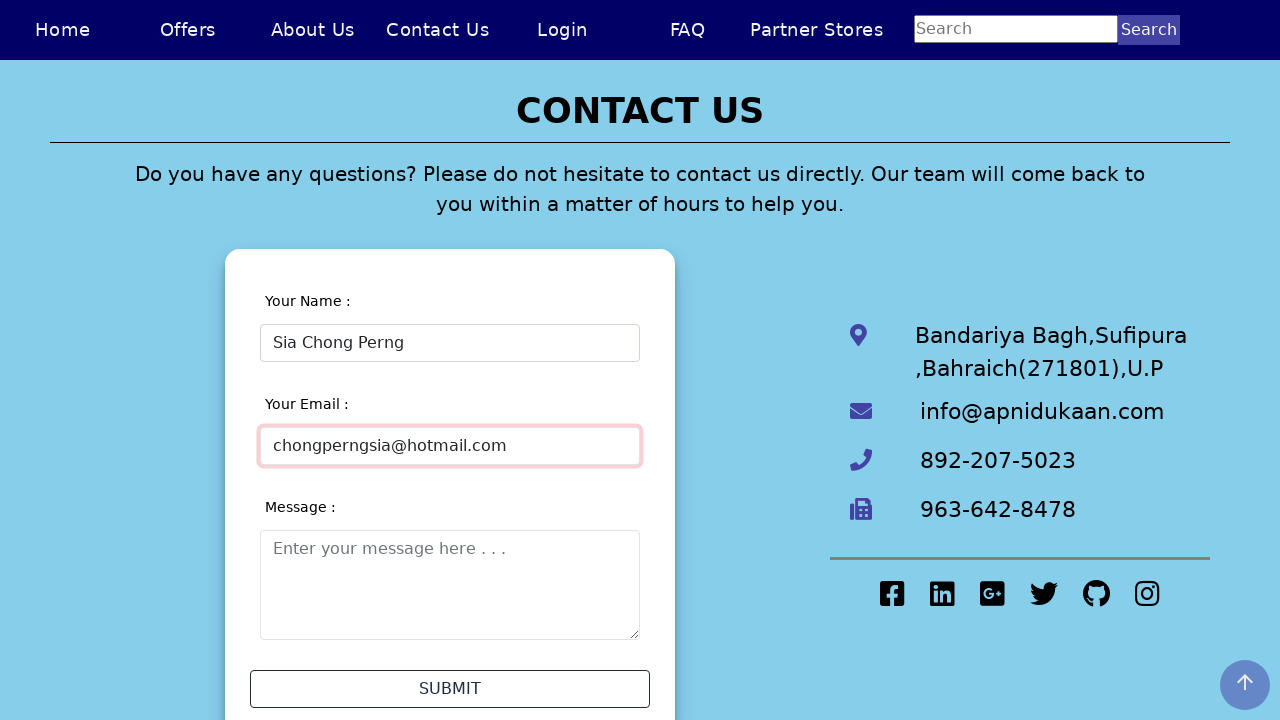

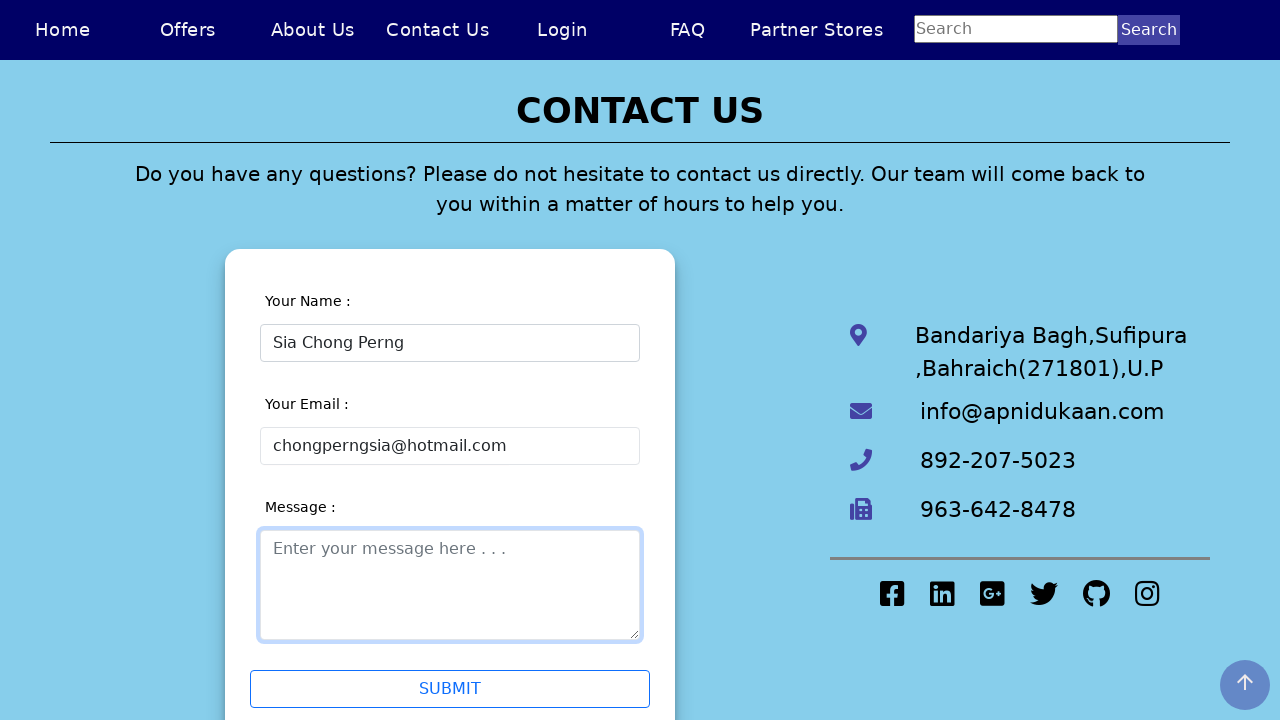